Navigates to a page with loading images and waits for specific images to be present on the page

Starting URL: https://bonigarcia.dev/selenium-webdriver-java/loading-images.html

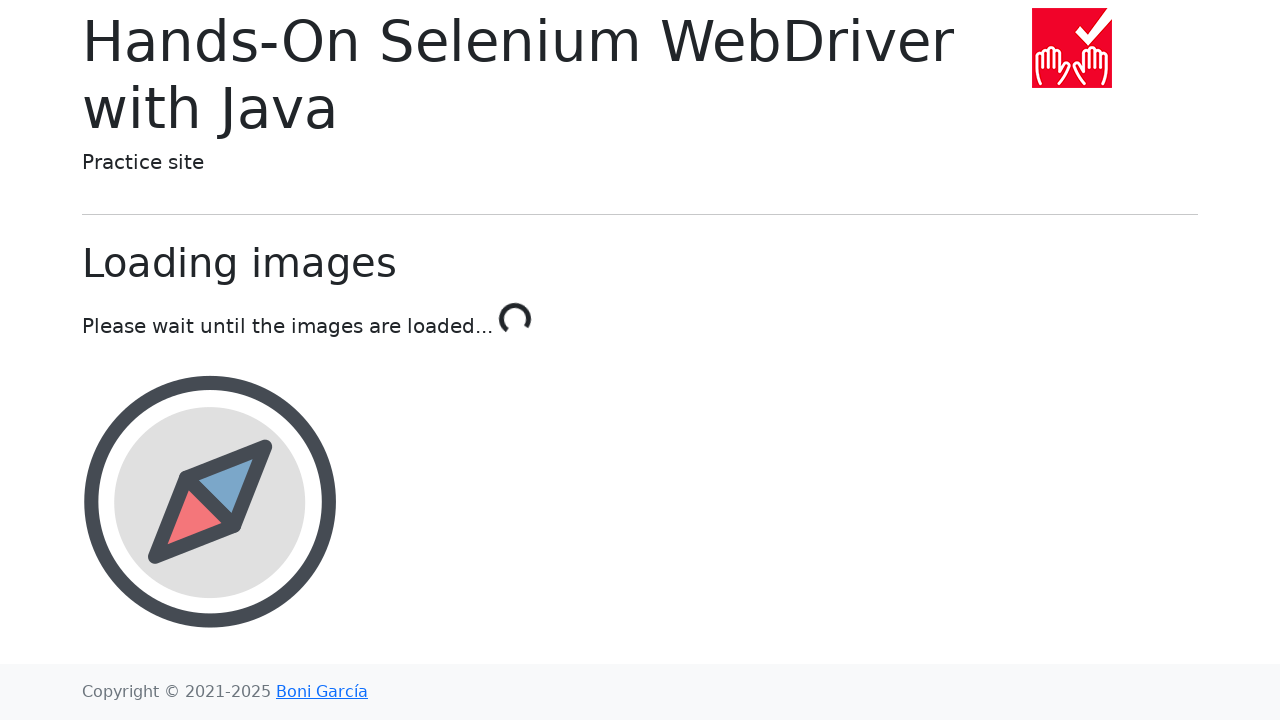

Waited for landscape image to load in container
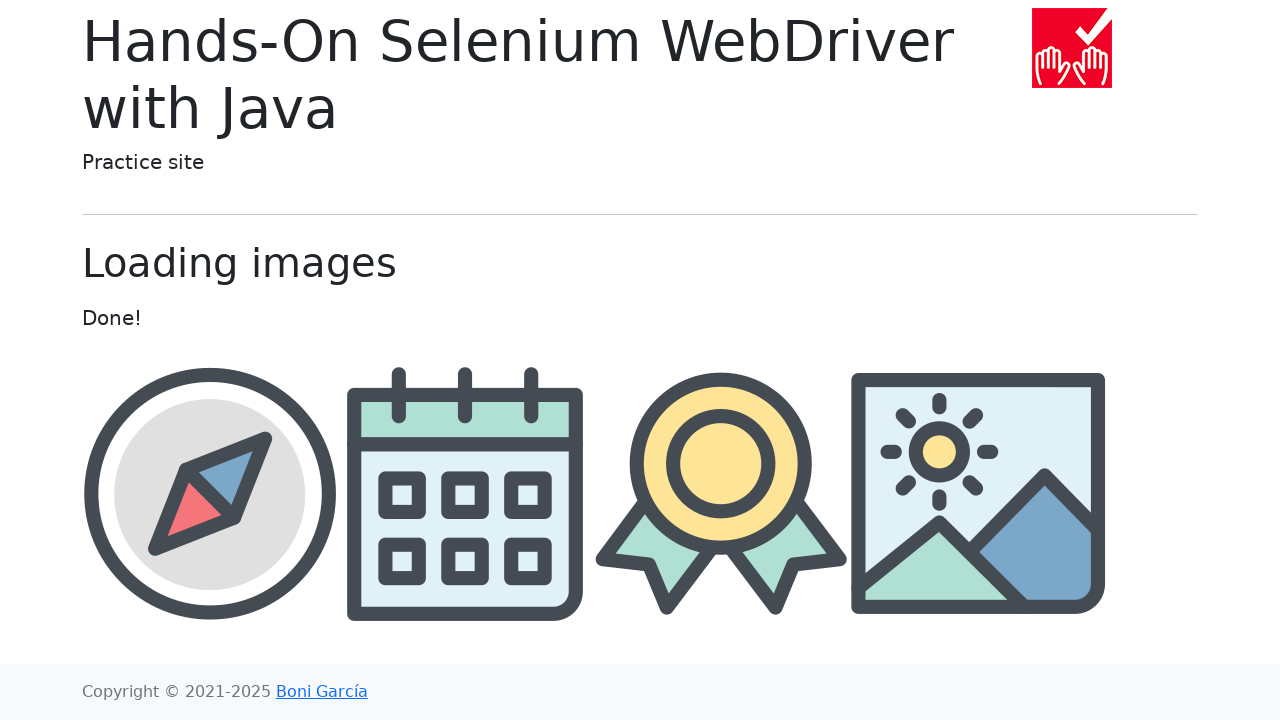

Verified award image is present on page
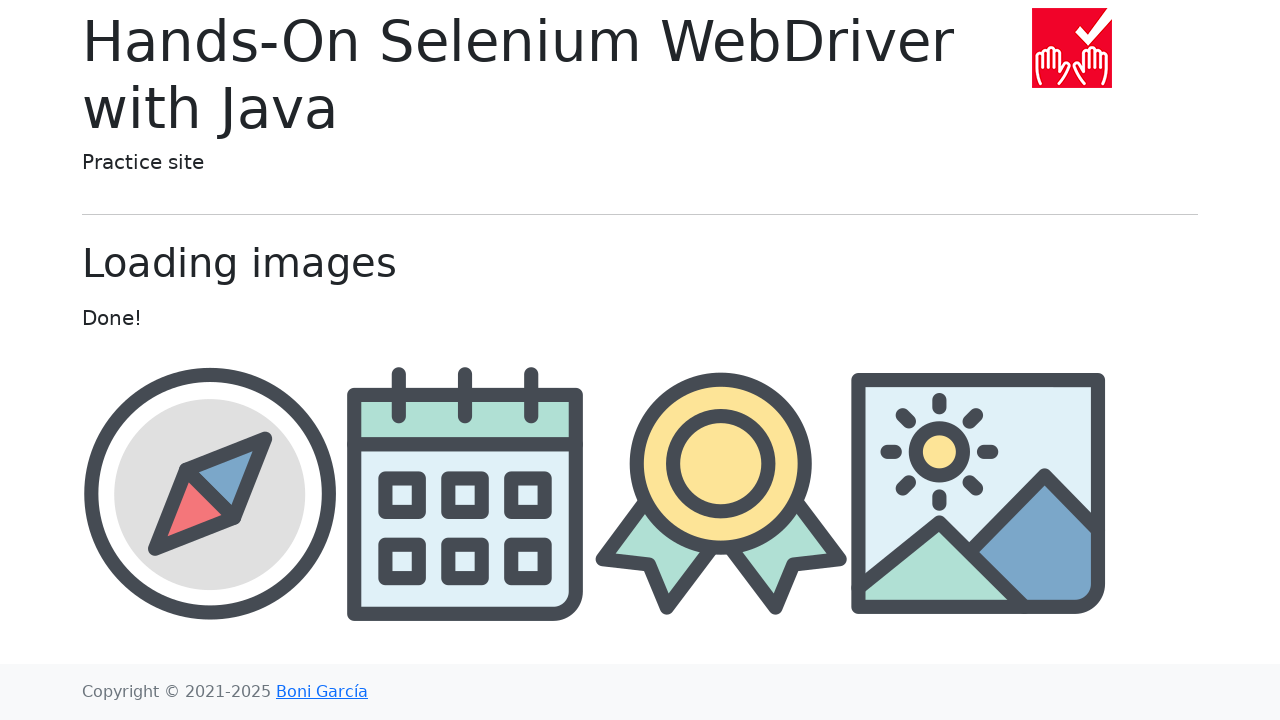

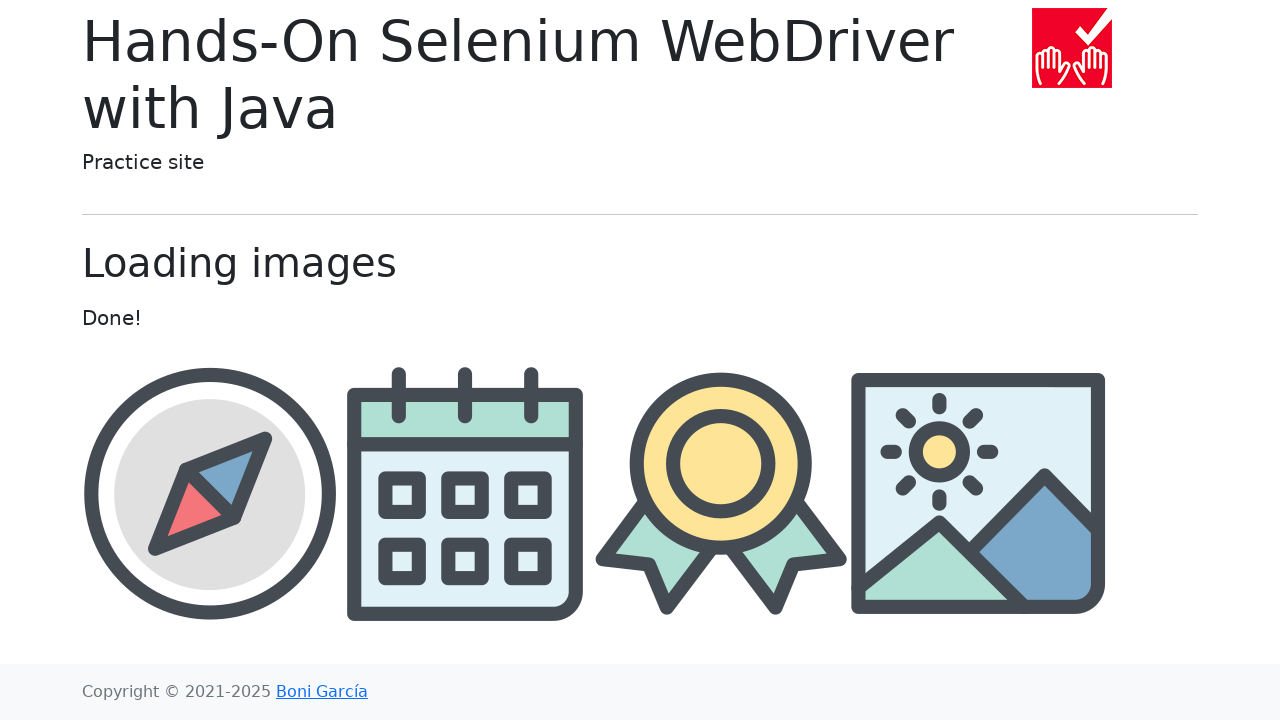